Tests basic browser navigation by visiting a website, navigating to a subpage, going back, and refreshing the page to verify navigation controls work correctly.

Starting URL: https://rahulshettyacademy.com/

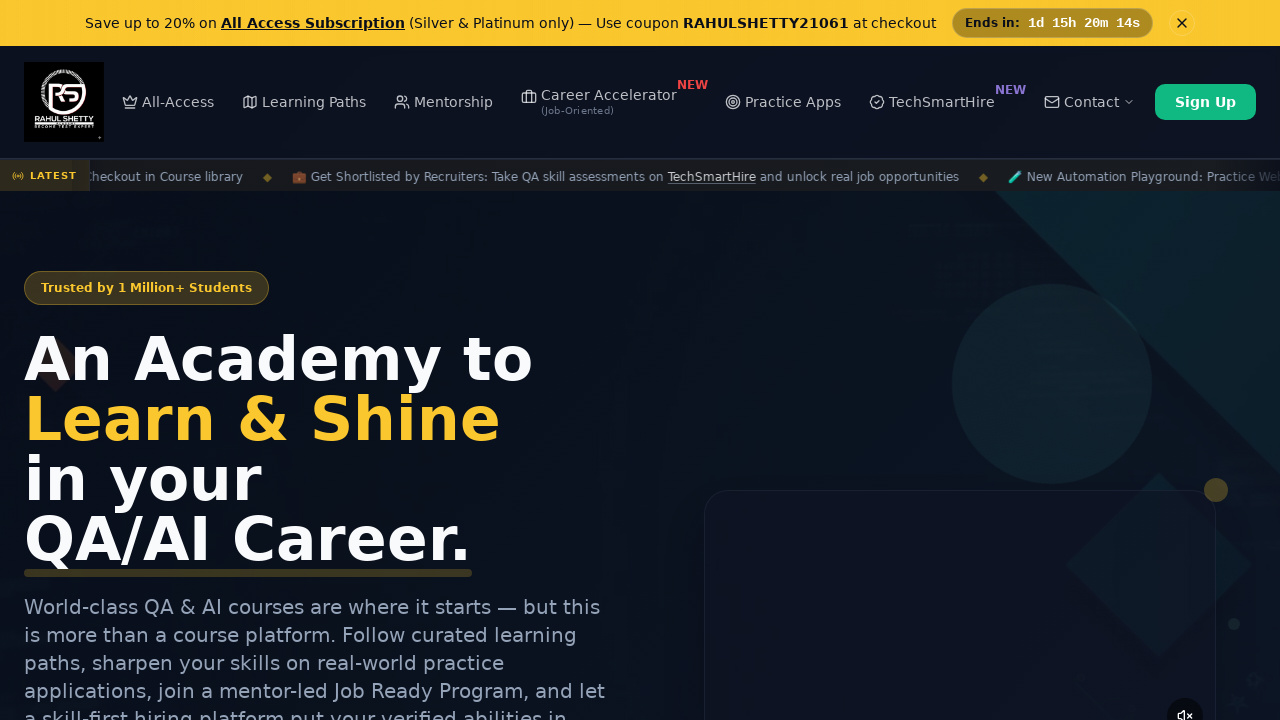

Retrieved and printed page title
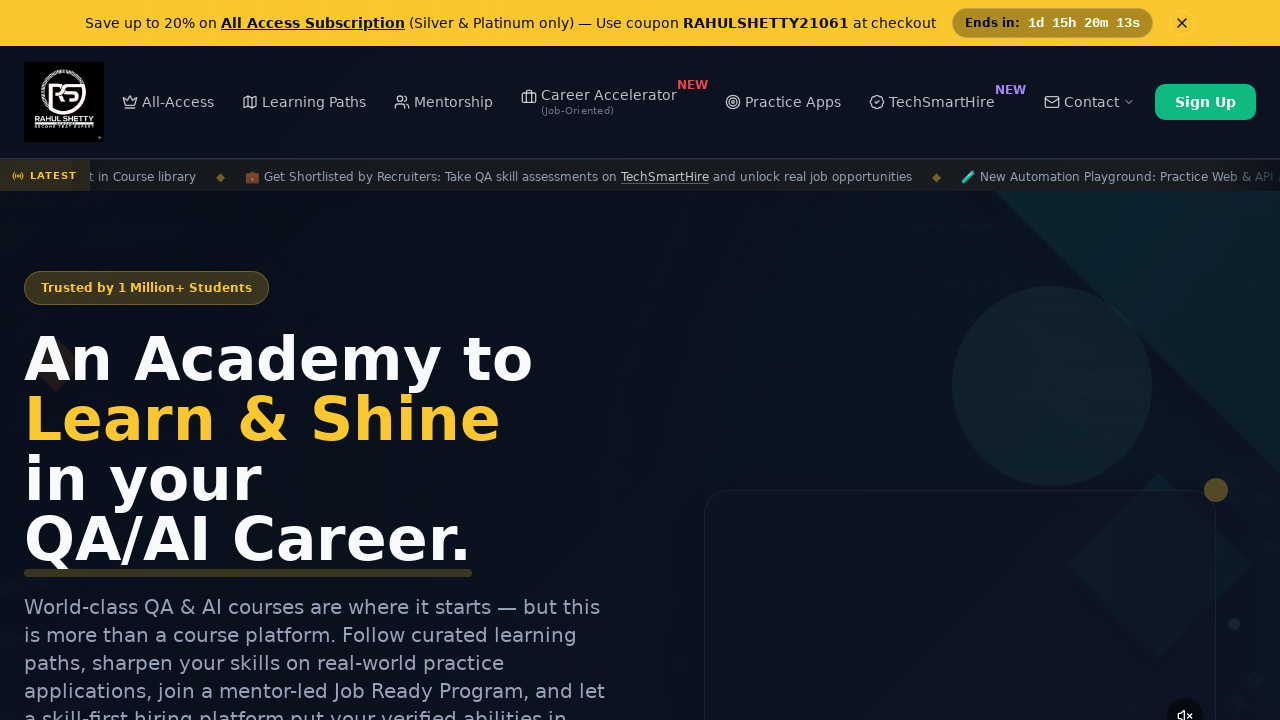

Retrieved and printed current page URL
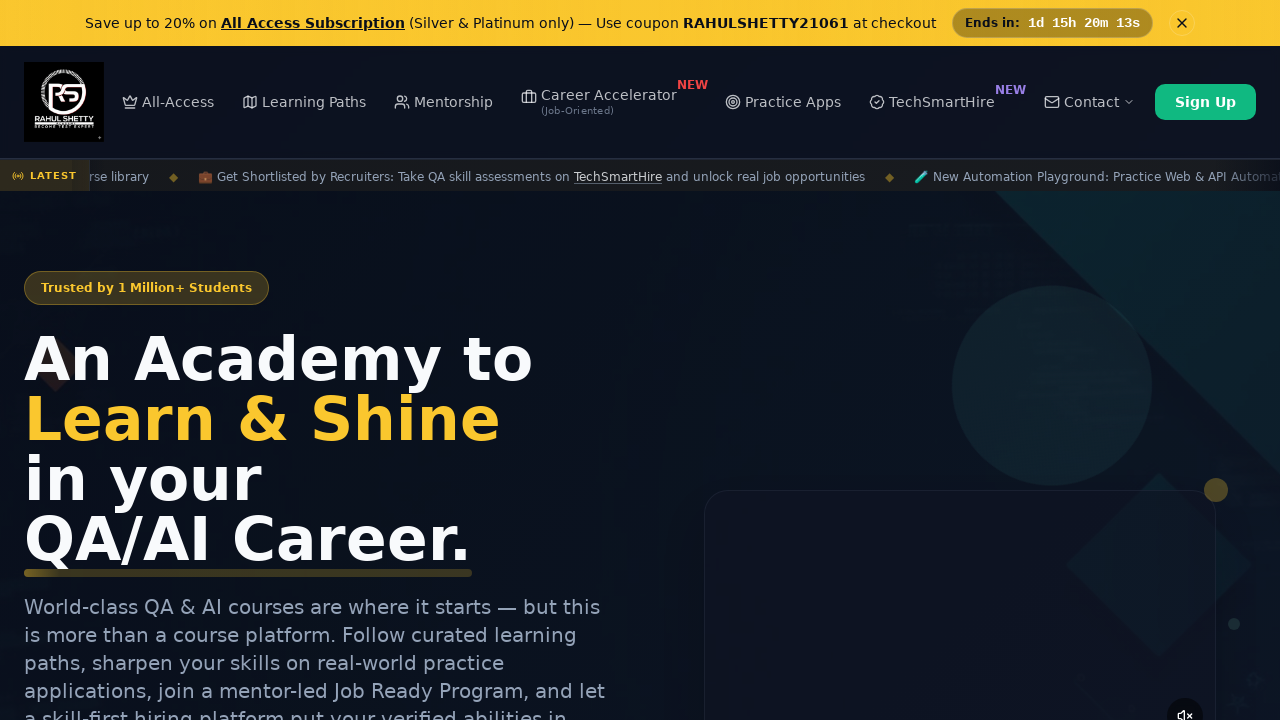

Navigated to AutomationPractice subpage
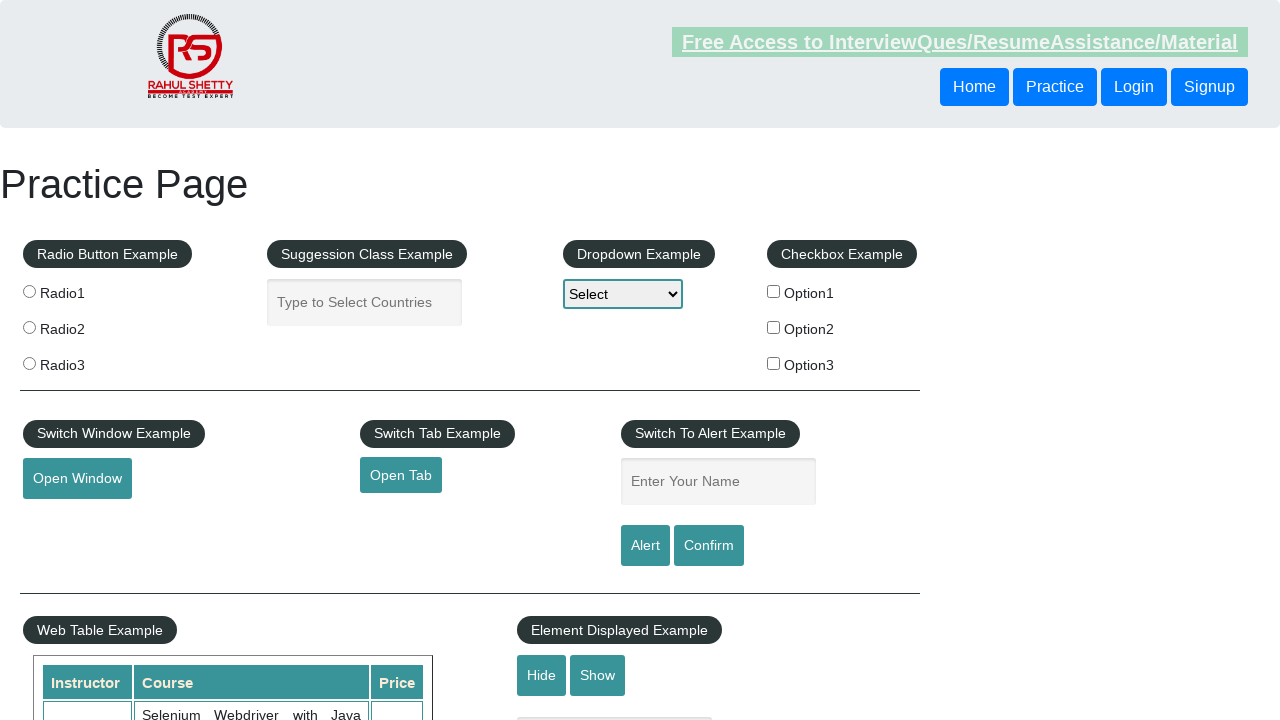

Navigated back to previous page
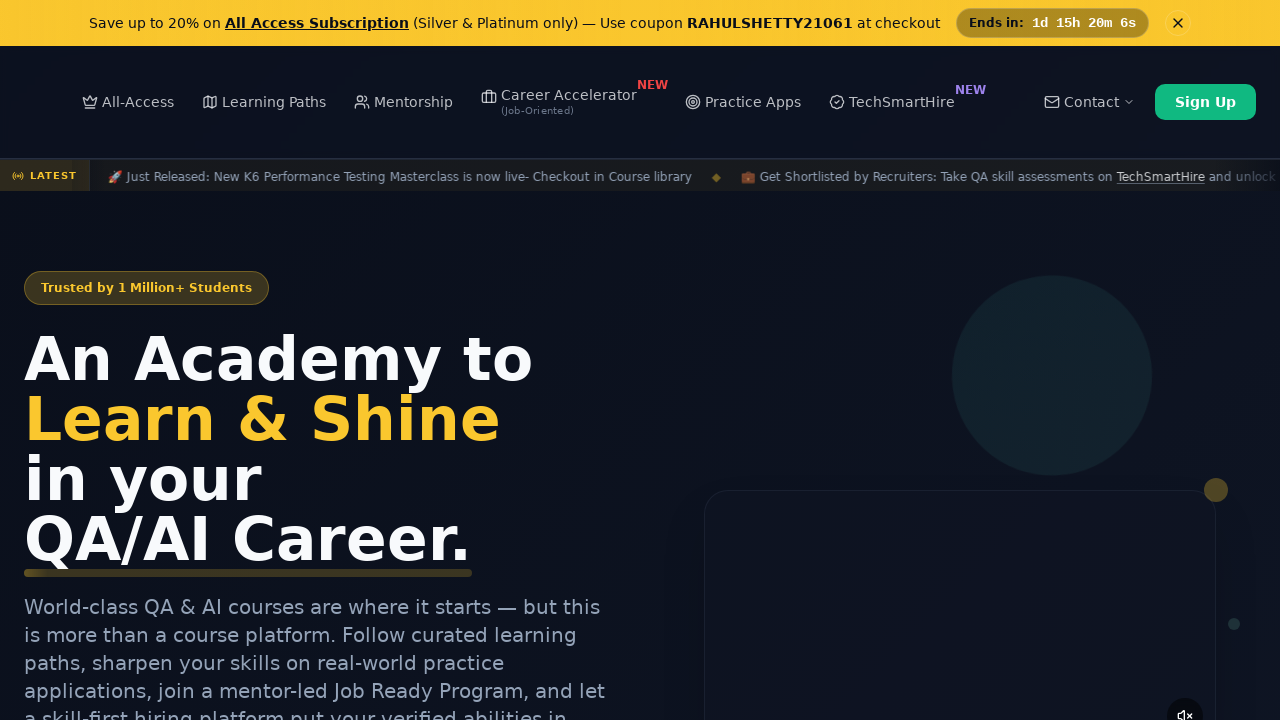

Refreshed the current page
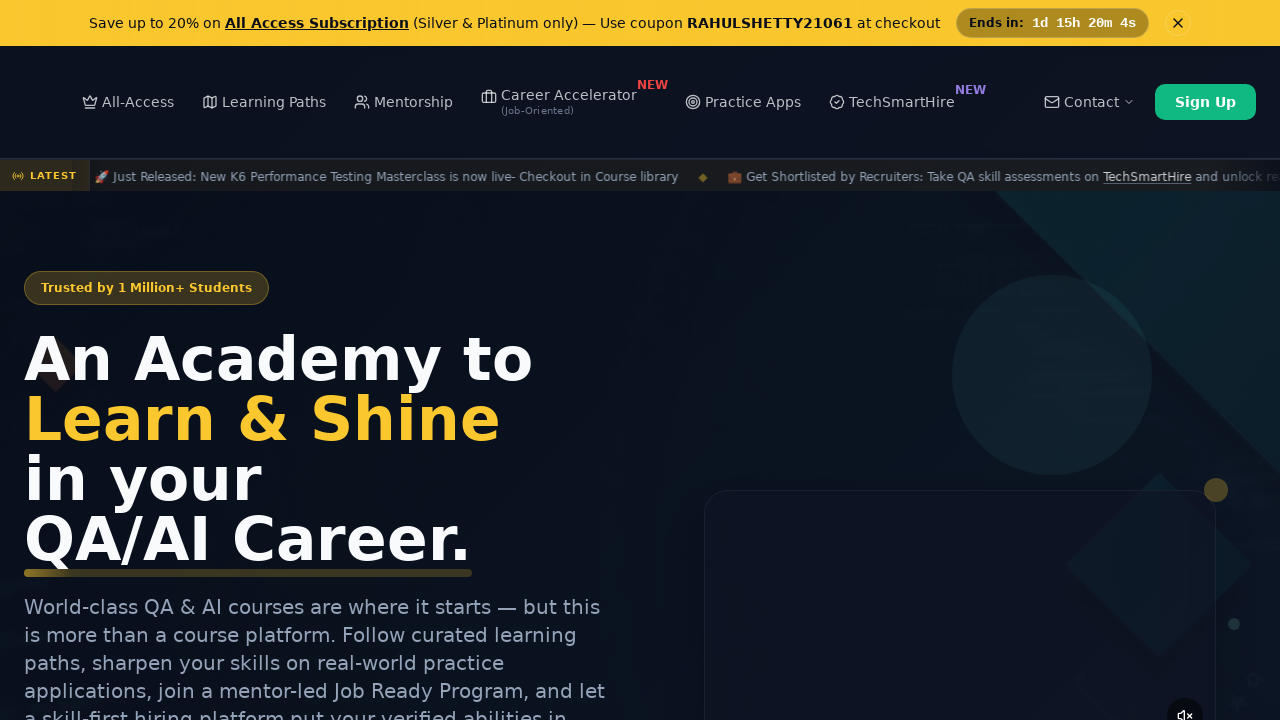

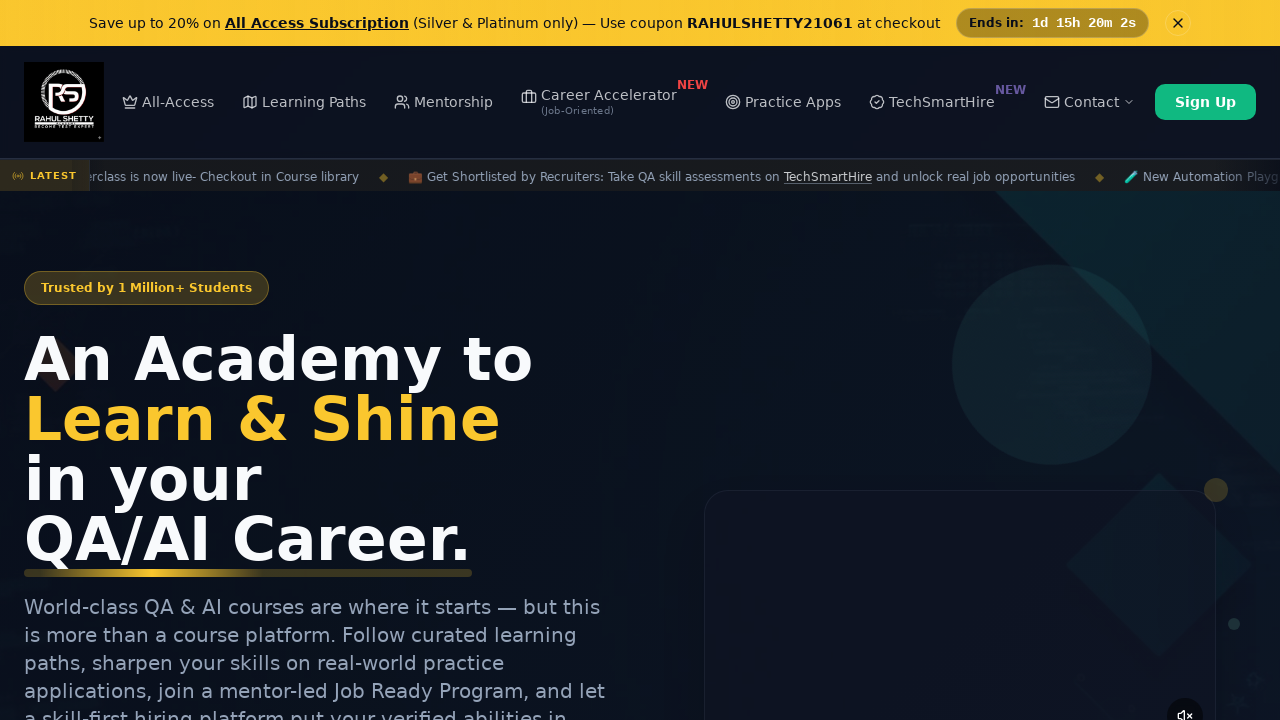